Tests JavaScript alert handling by clicking a button that triggers an alert popup, then accepting the alert dialog.

Starting URL: http://www.echoecho.com/javascript4.htm

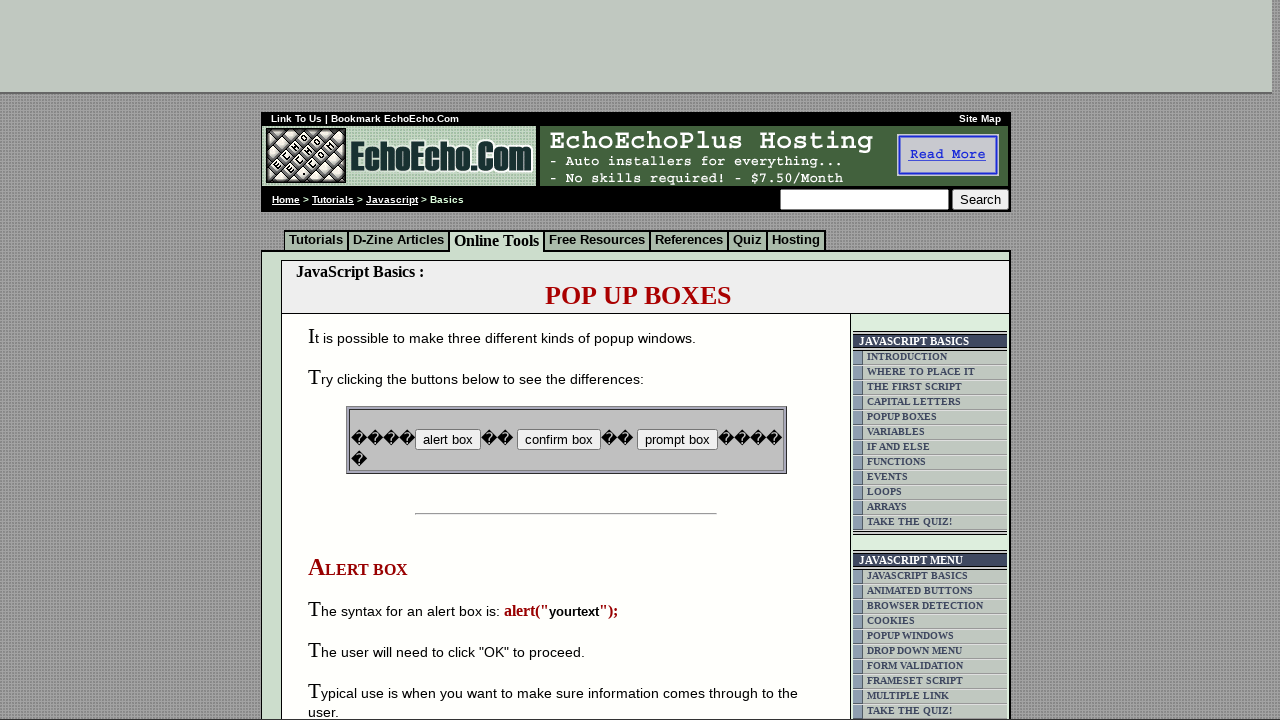

Set up dialog handler to accept alerts
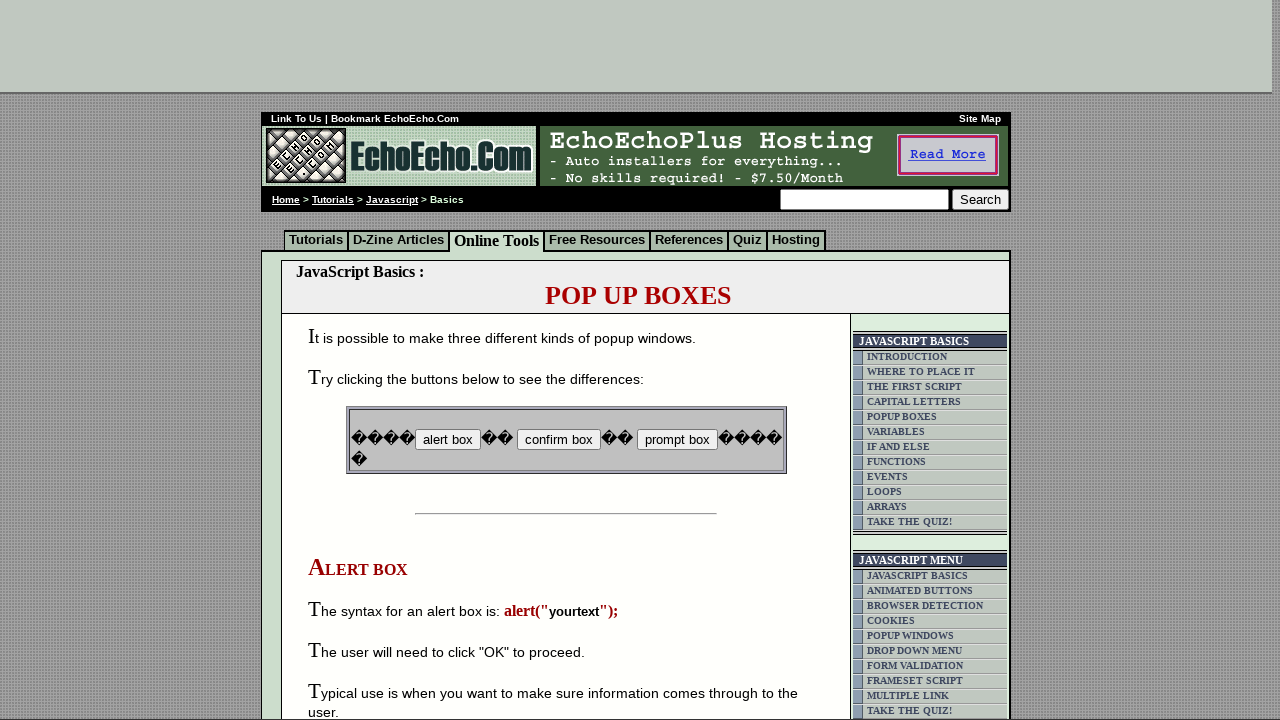

Clicked button that triggers JavaScript alert at (558, 440) on input[name='B2']
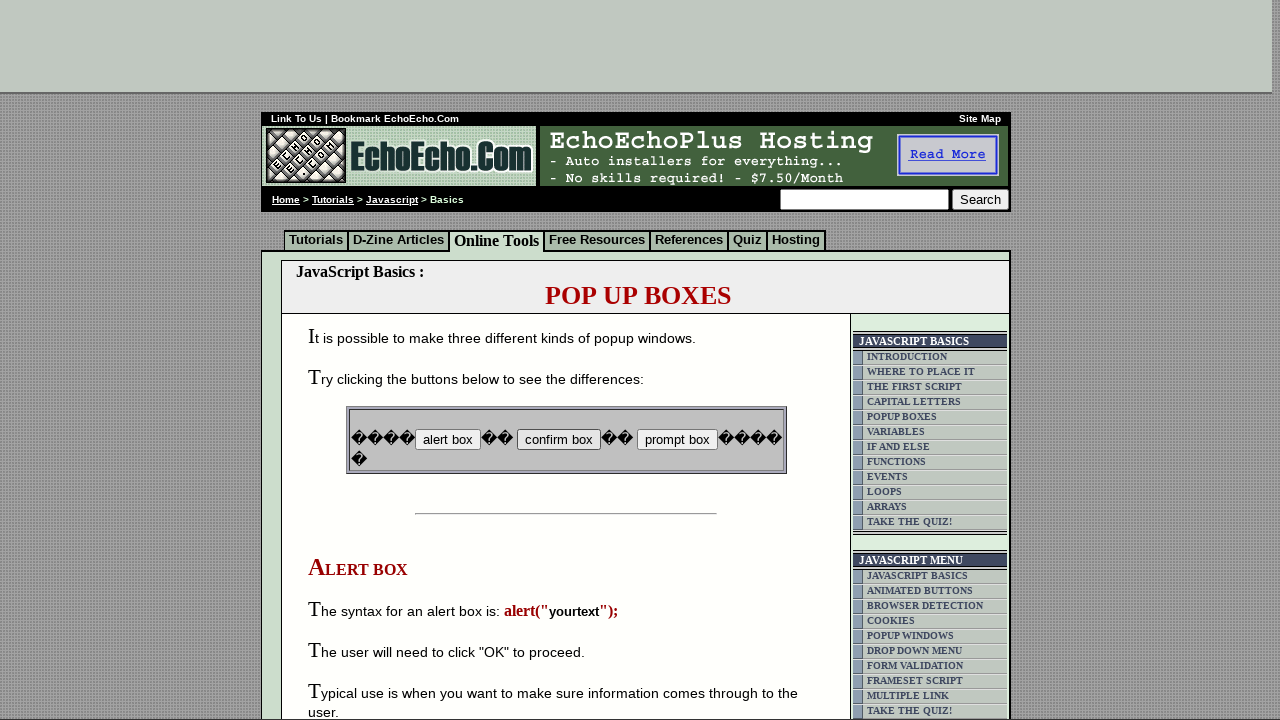

Waited for alert dialog to be processed and accepted
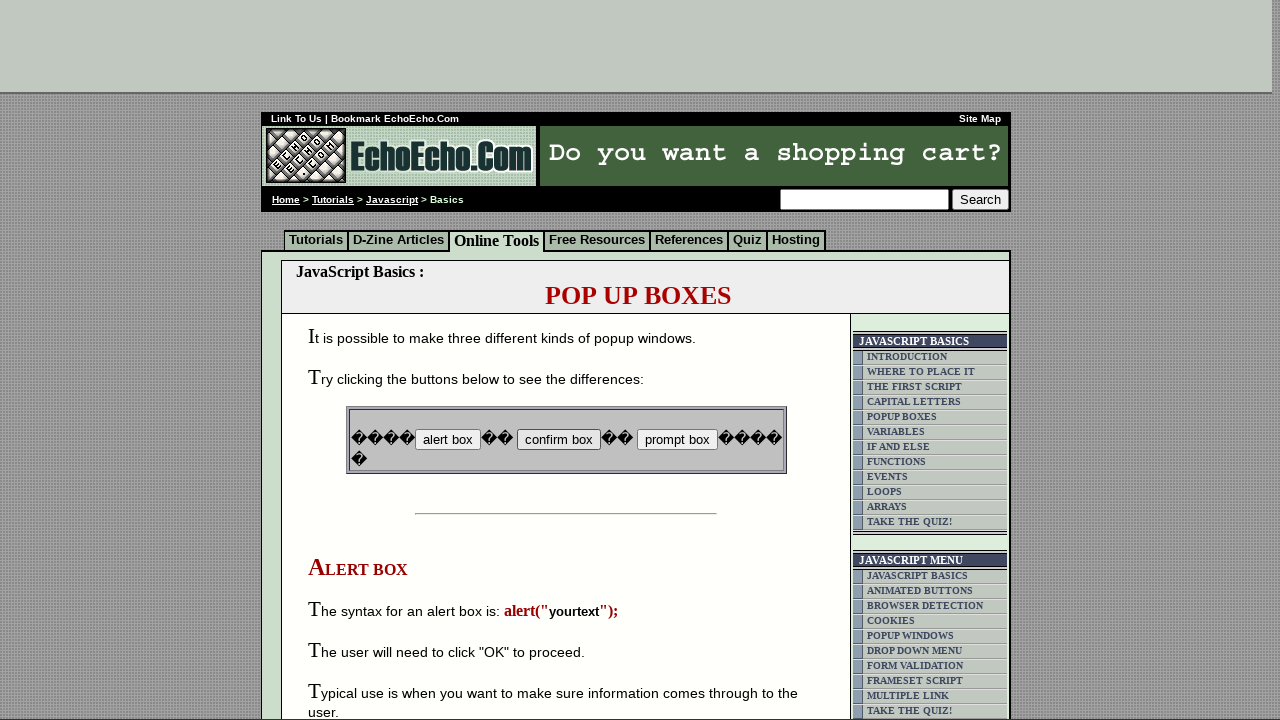

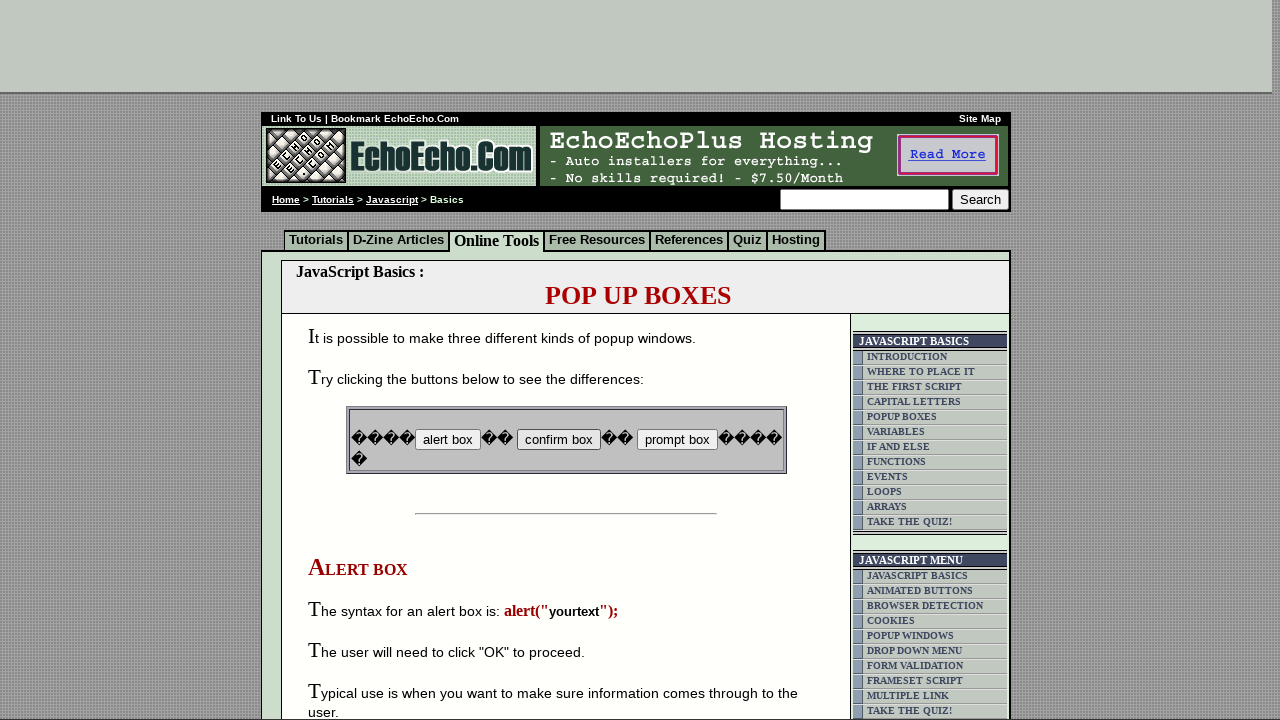